Tests JavaScript confirm dialog by clicking a button, dismissing the confirm dialog, and verifying the Cancel result

Starting URL: https://the-internet.herokuapp.com/javascript_alerts

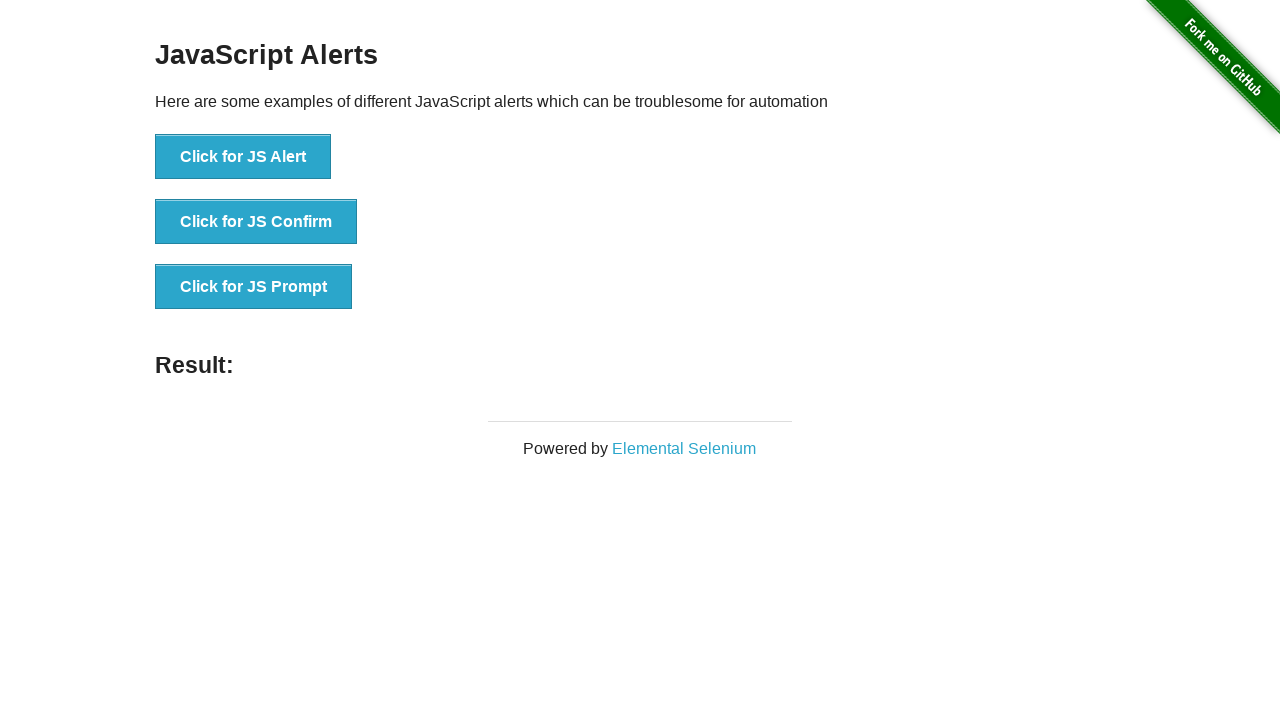

Set up dialog handler to dismiss the confirm dialog
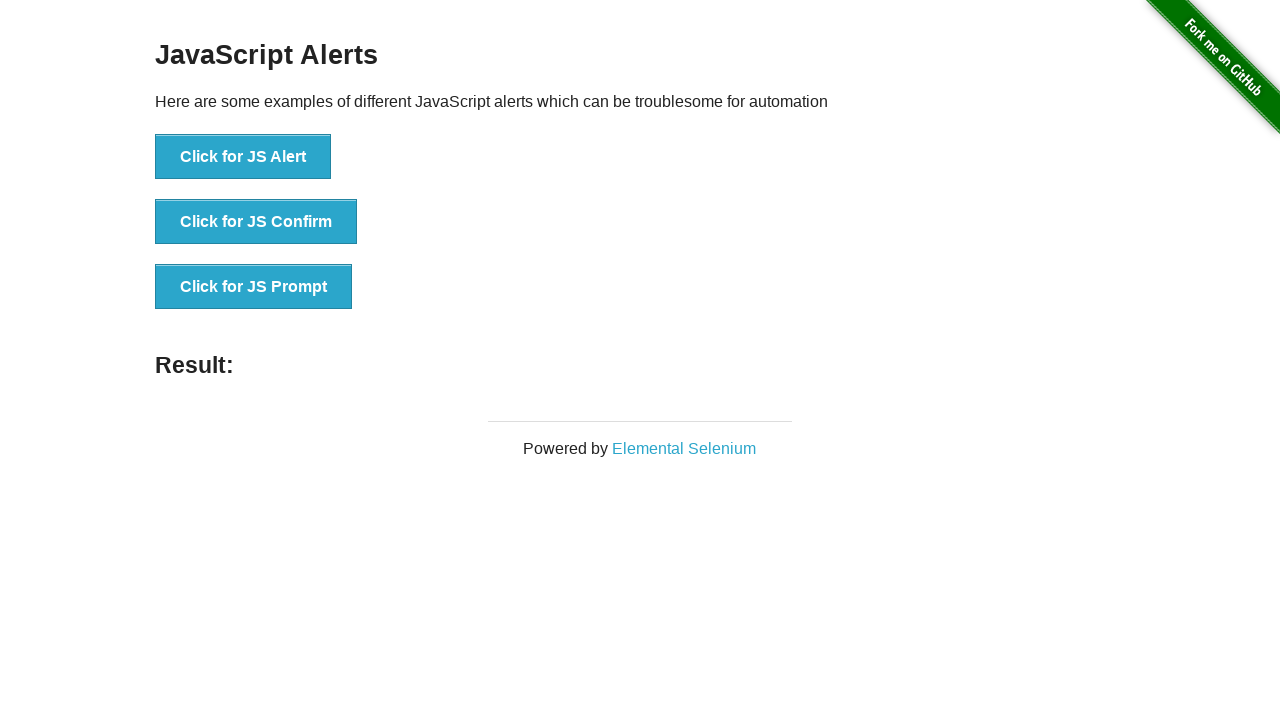

Clicked the JS Confirm button at (256, 222) on button[onclick='jsConfirm()']
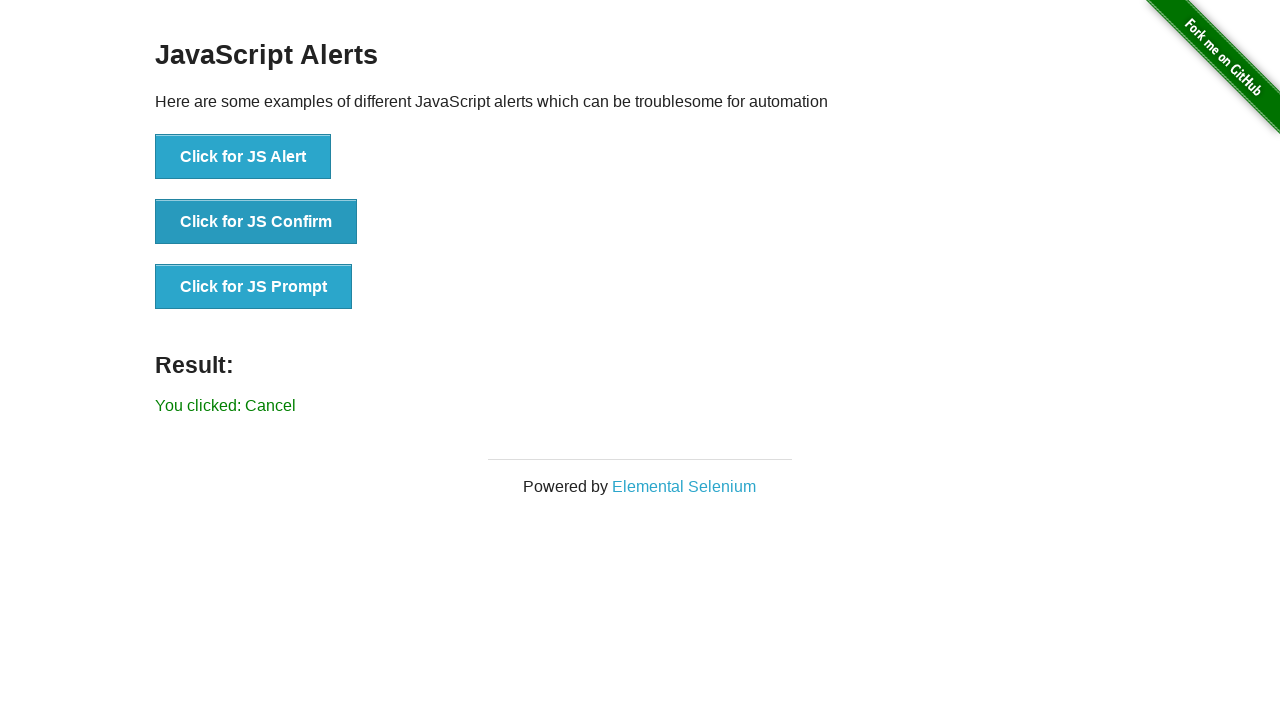

Waited for result element to appear
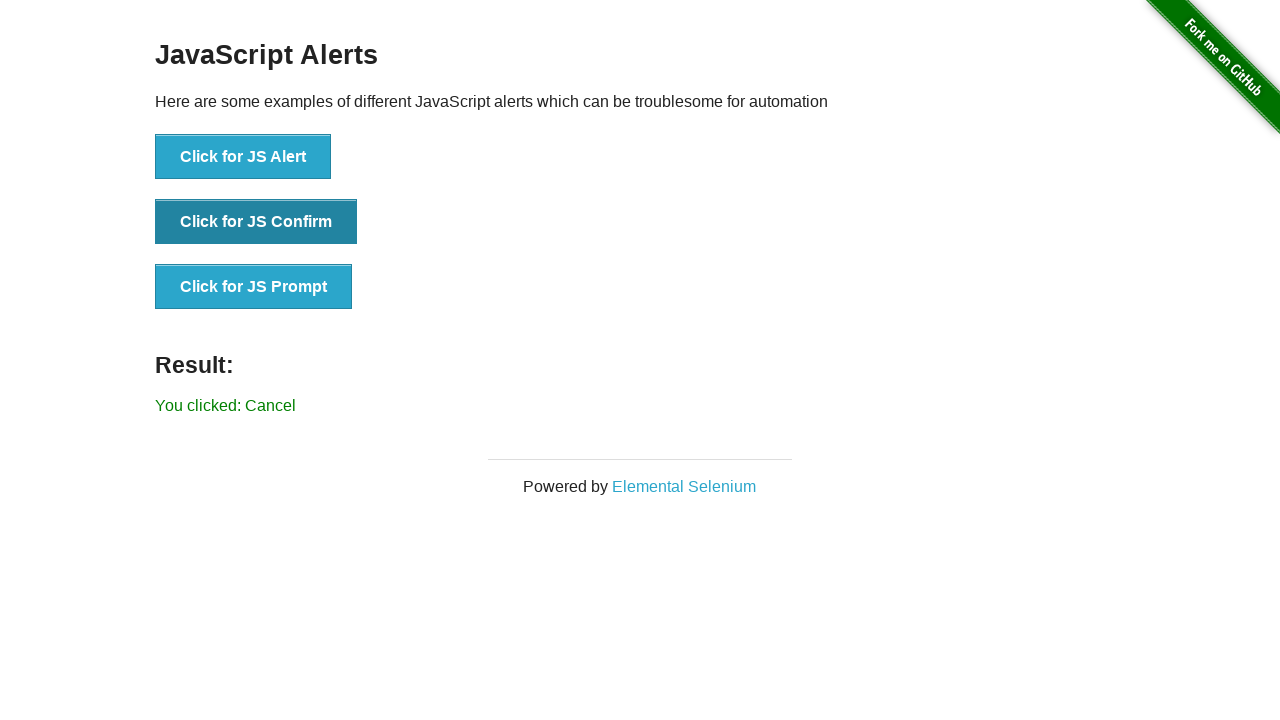

Verified that 'You clicked: Cancel' message is displayed
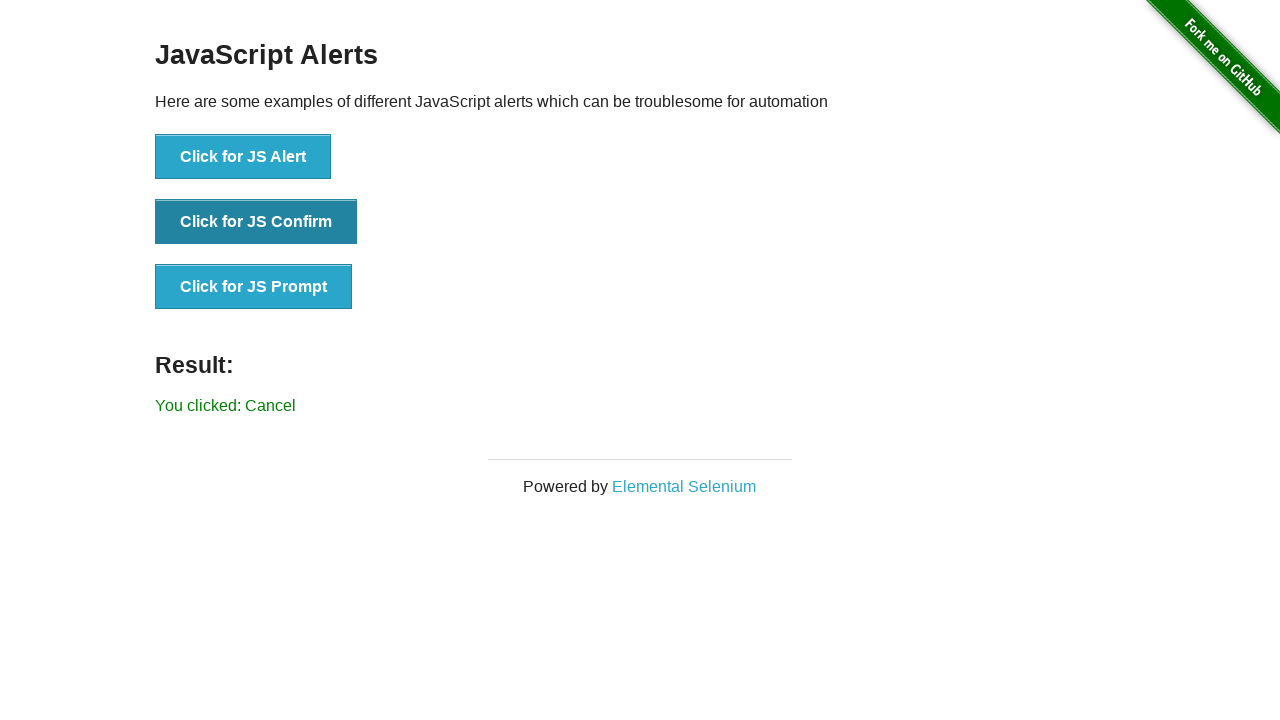

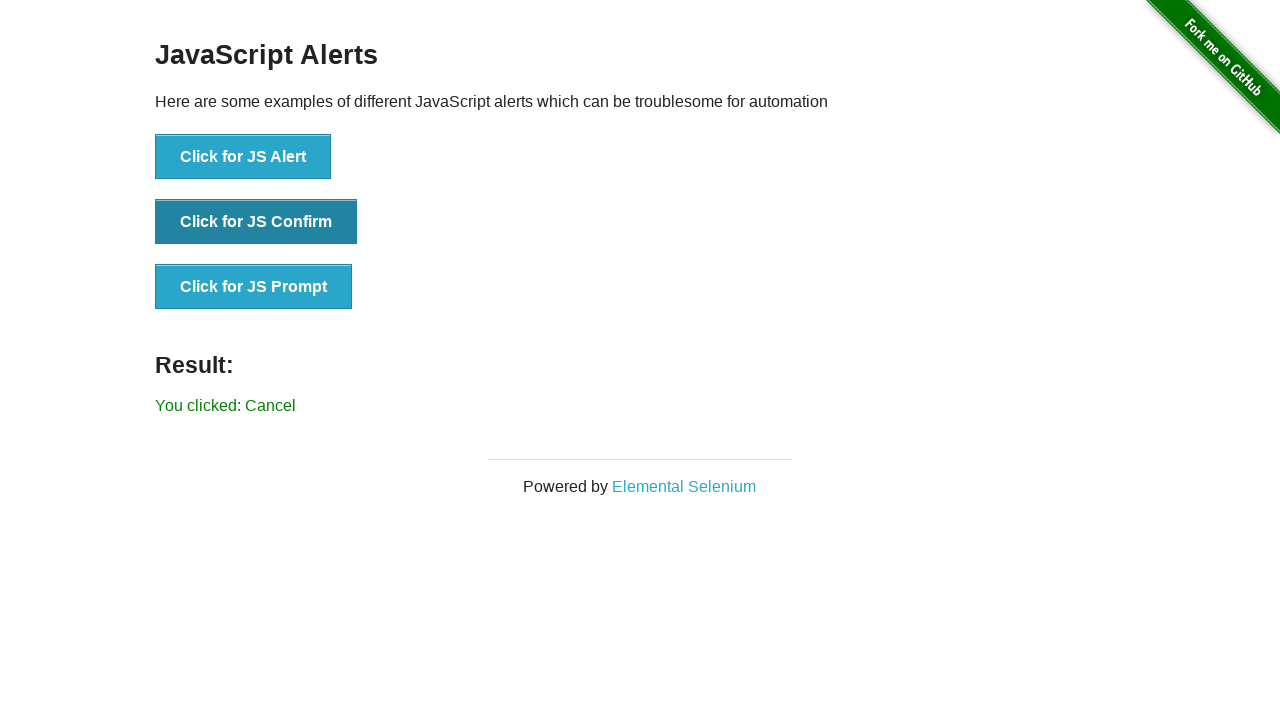